Tests different mouse input events (single click, double click, and right click) on an input events training page and verifies the active element text changes after each action

Starting URL: https://v1.training-support.net/selenium/input-events

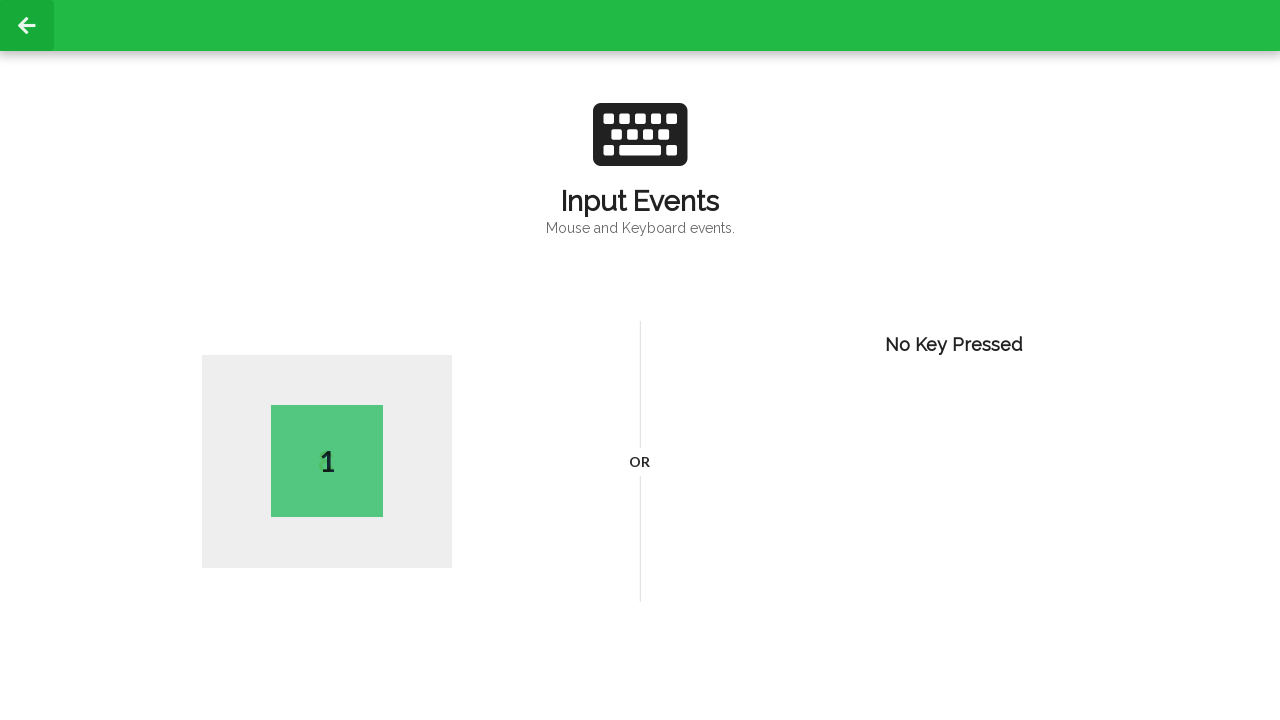

Performed single left click on page body at (640, 360) on body
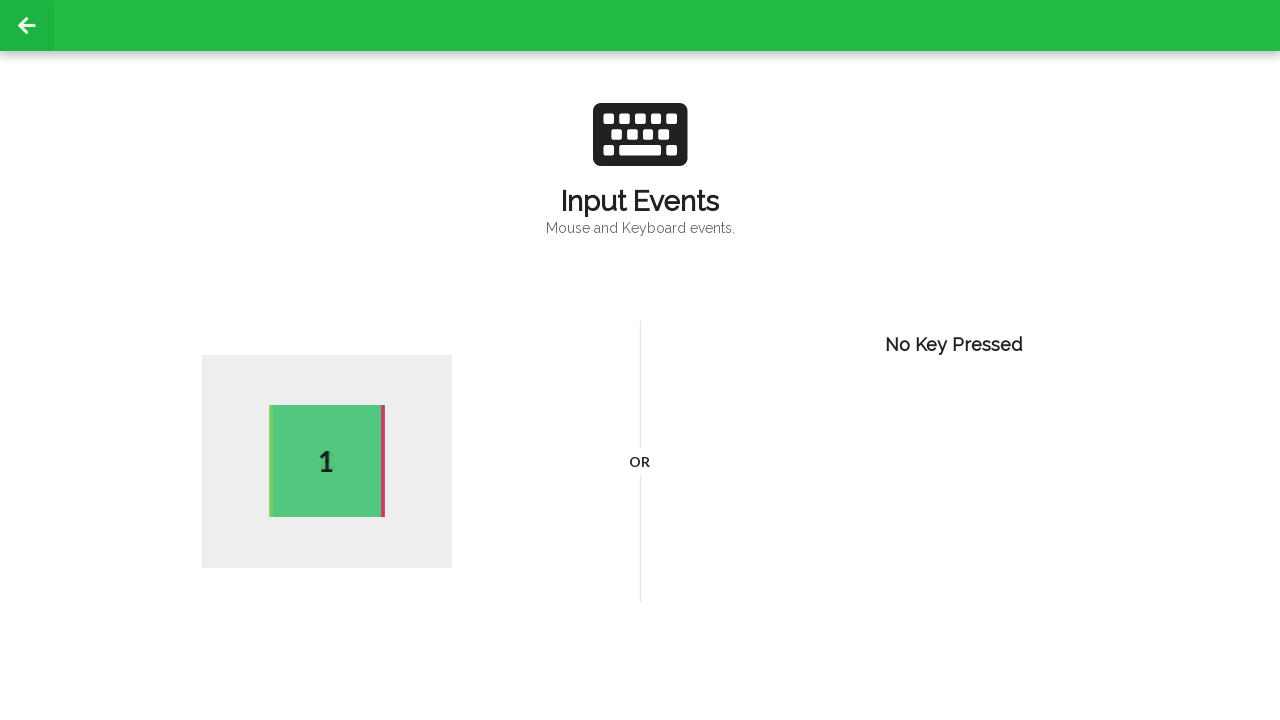

Waited 1 second after single click
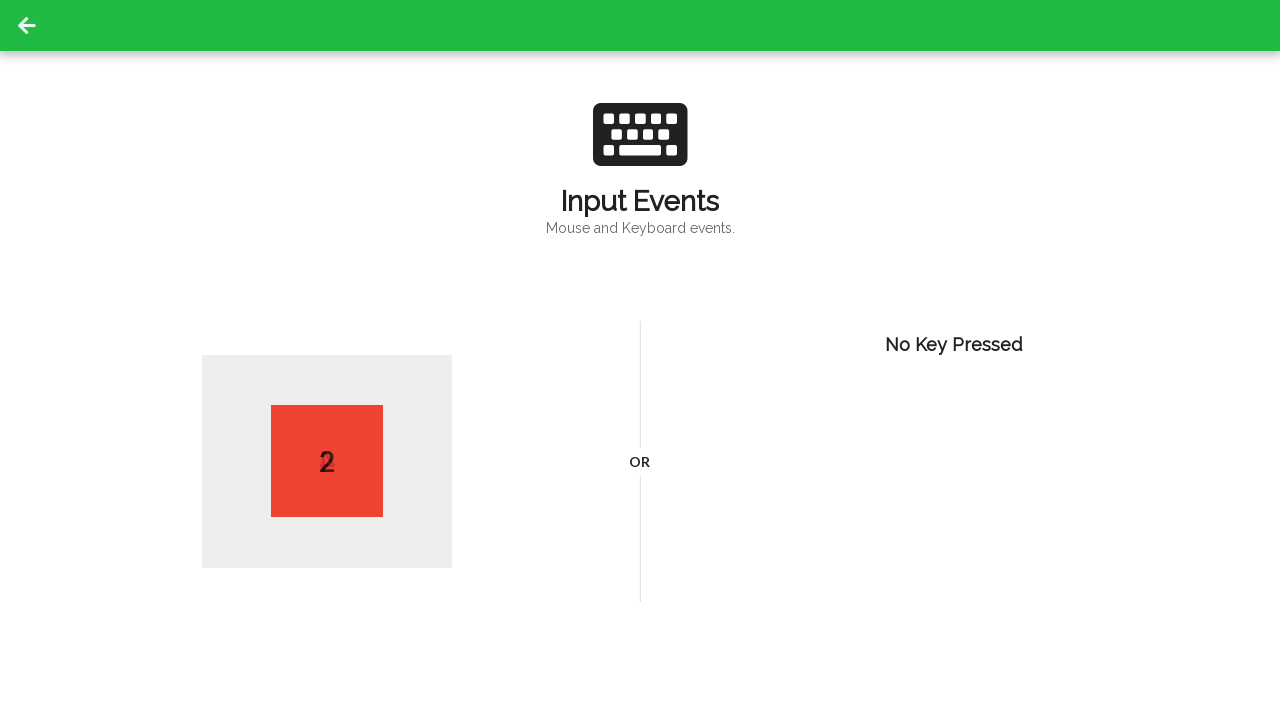

Verified active element is present after single click
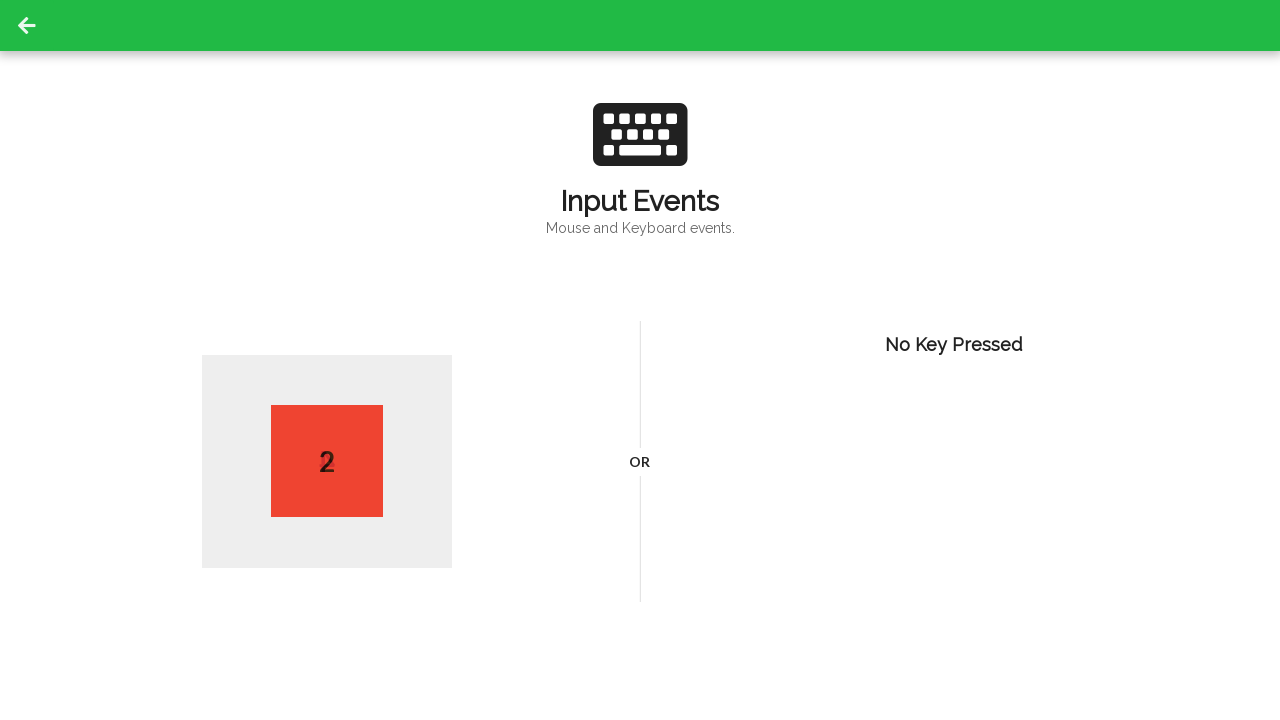

Performed double click on page body at (640, 360) on body
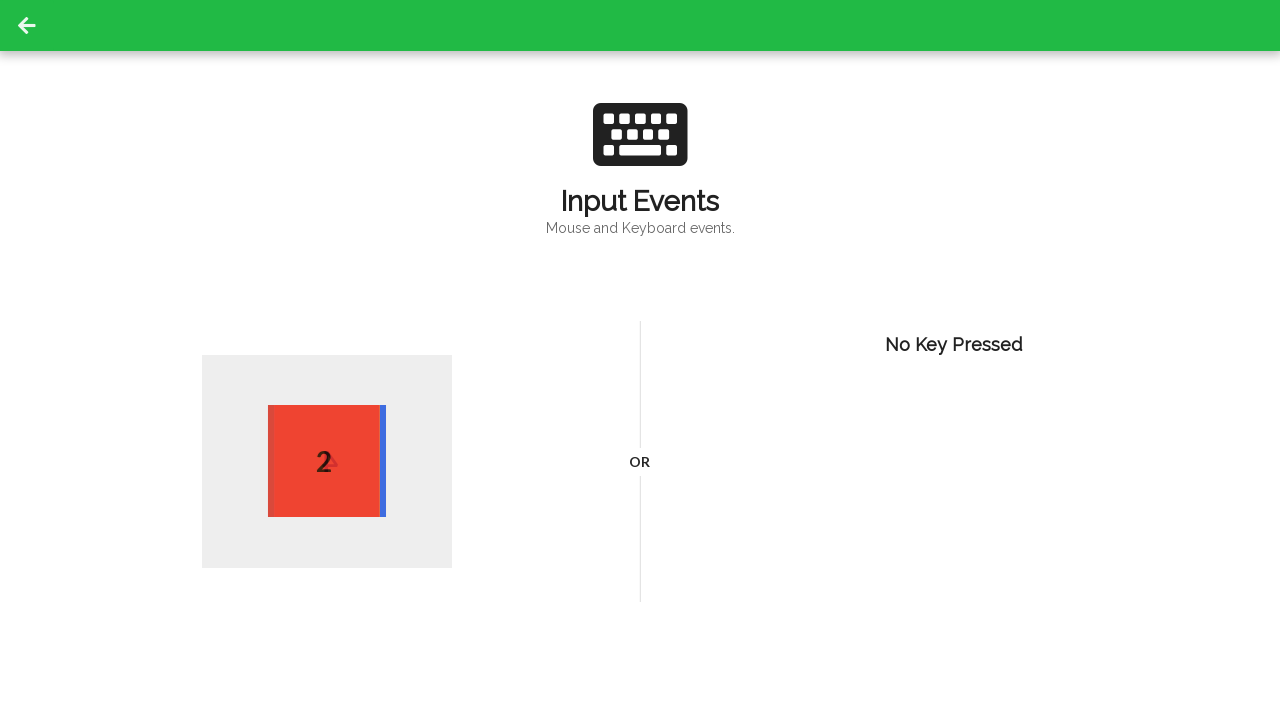

Waited 1 second after double click
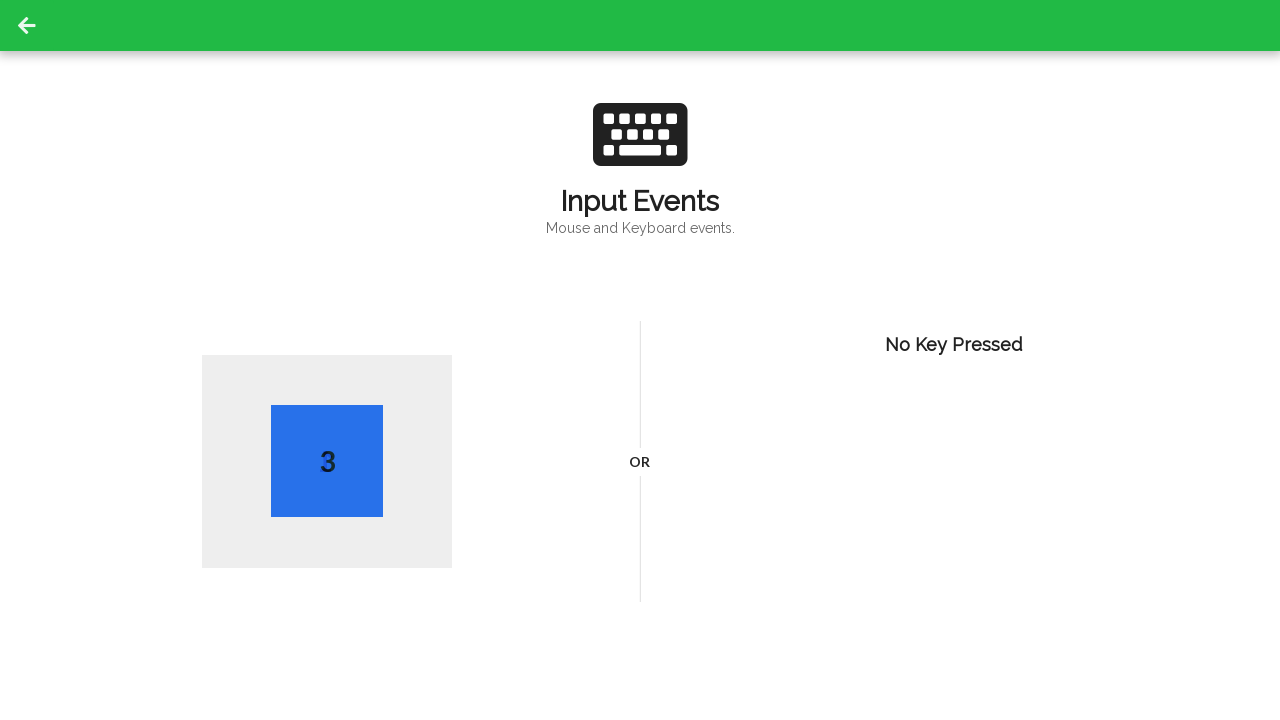

Verified active element is present after double click
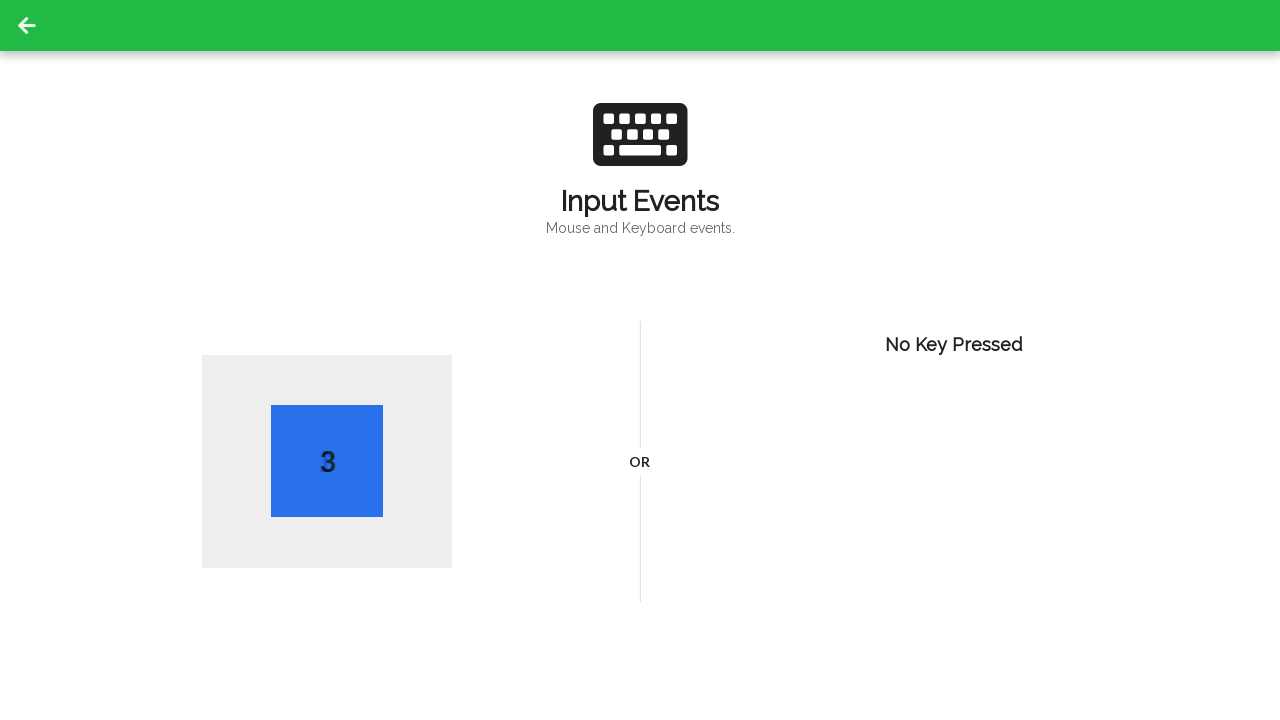

Performed right click (context click) on page body at (640, 360) on body
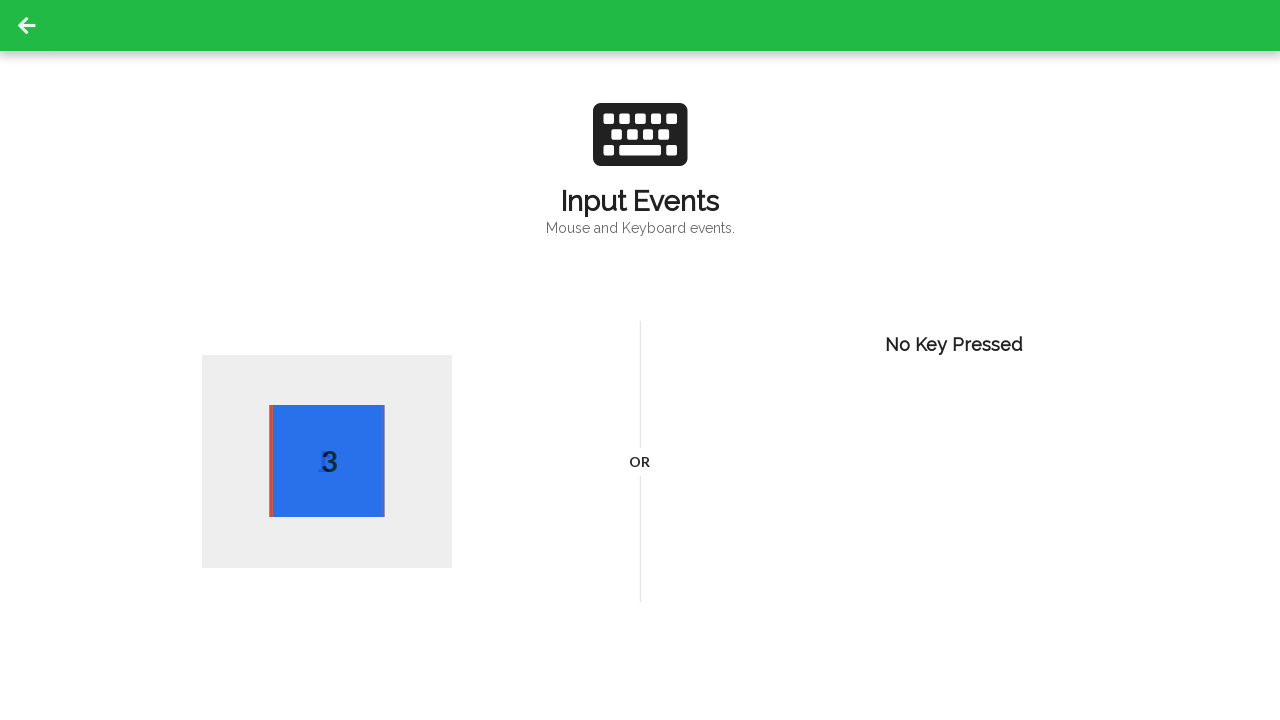

Waited 1 second after right click
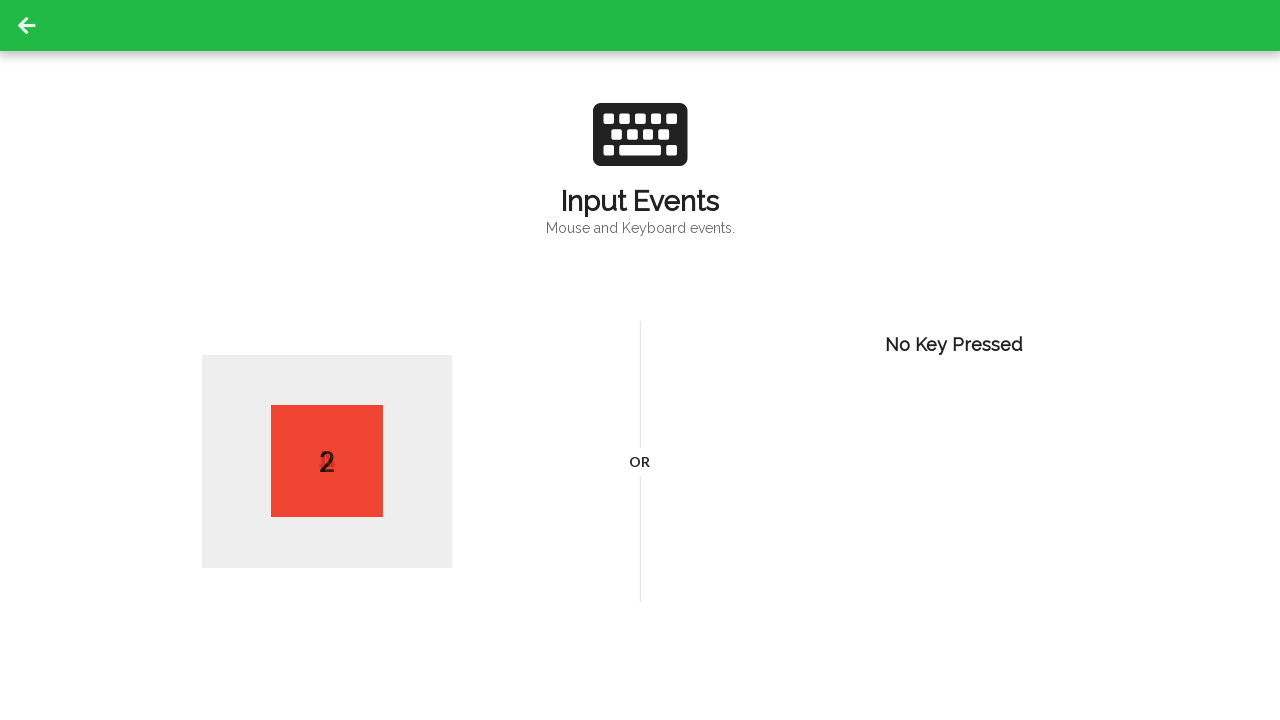

Verified active element is present after right click
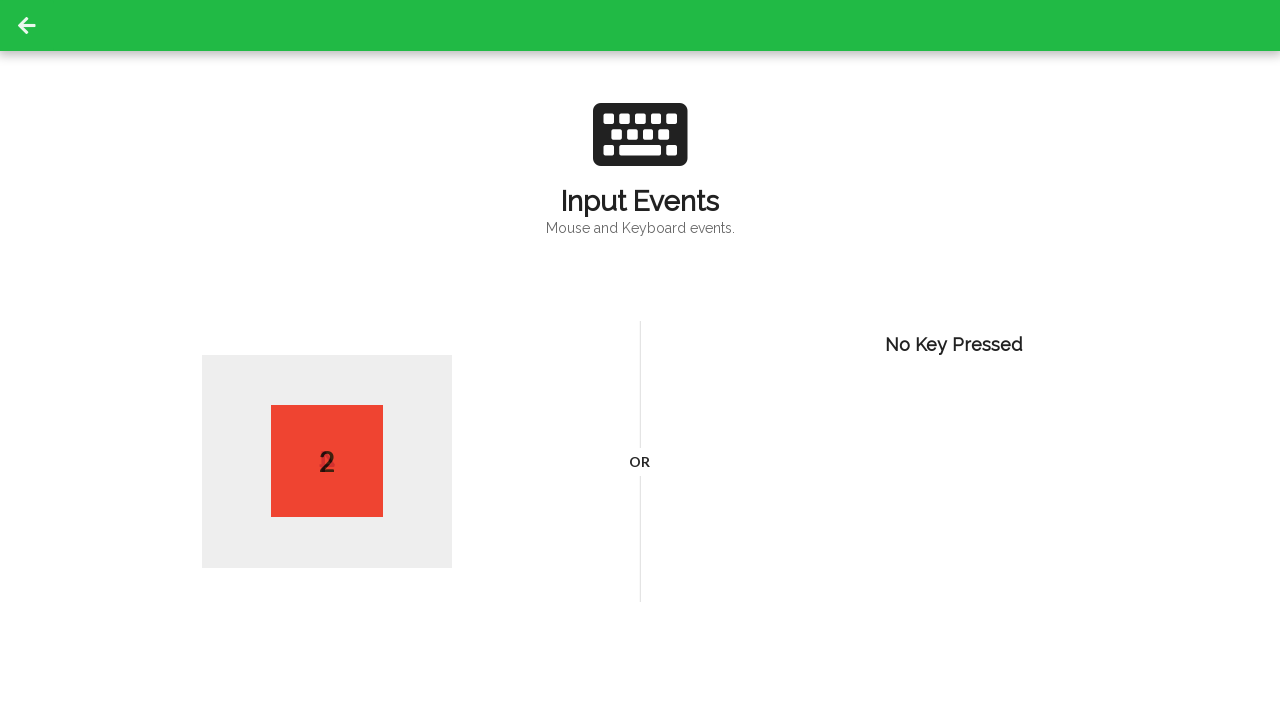

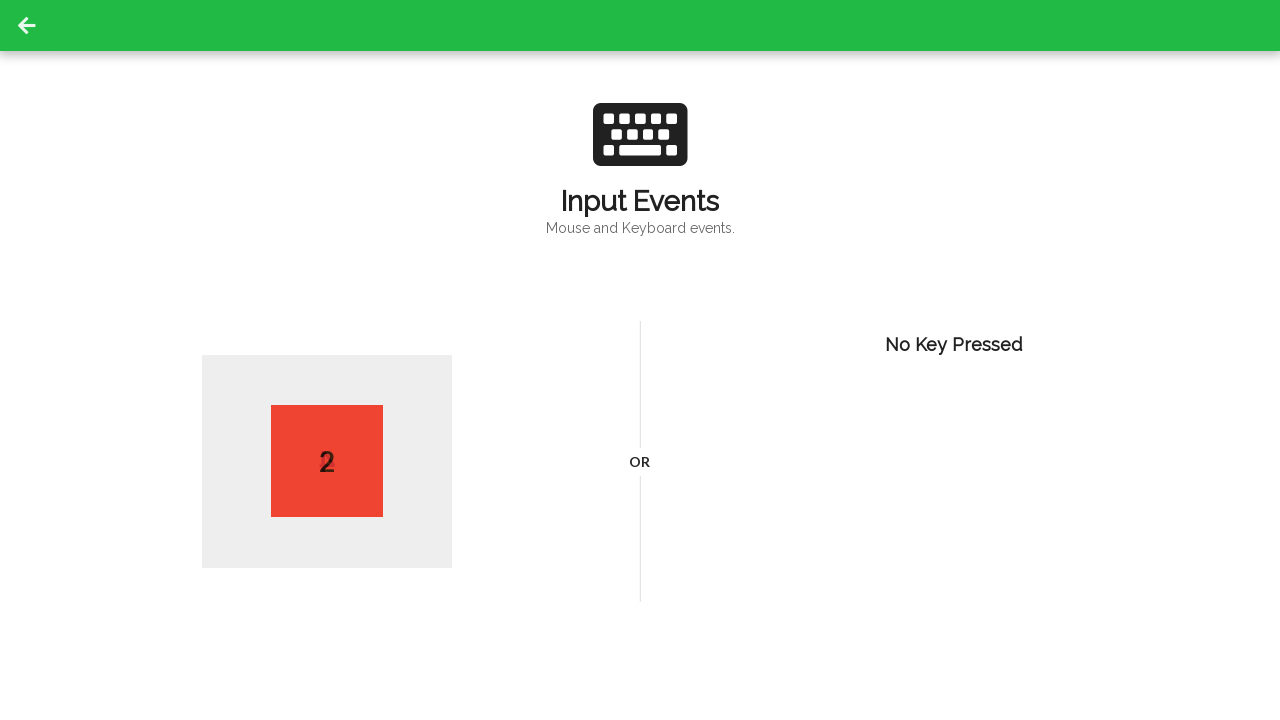